Tests clicking a checkbox element directly by its ID

Starting URL: https://thefreerangetester.github.io/sandbox-automation-testing/

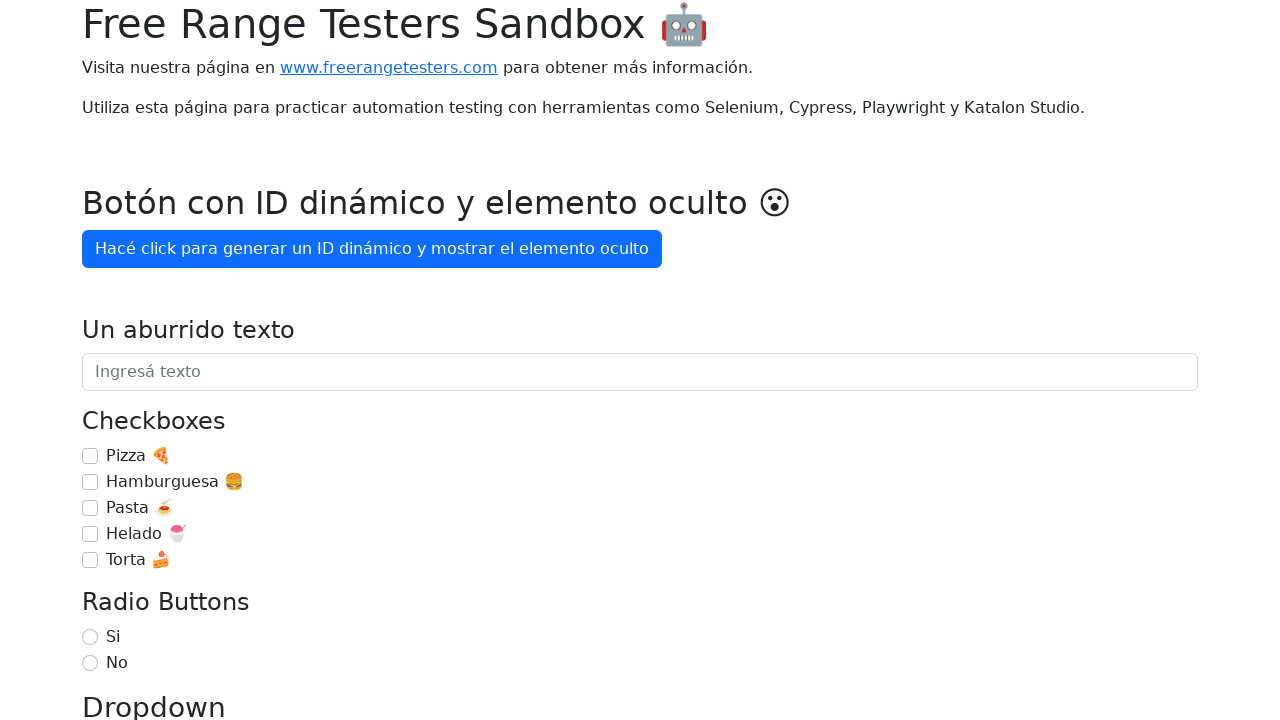

Clicked checkbox element with ID 'checkbox-1' at (90, 482) on #checkbox-1
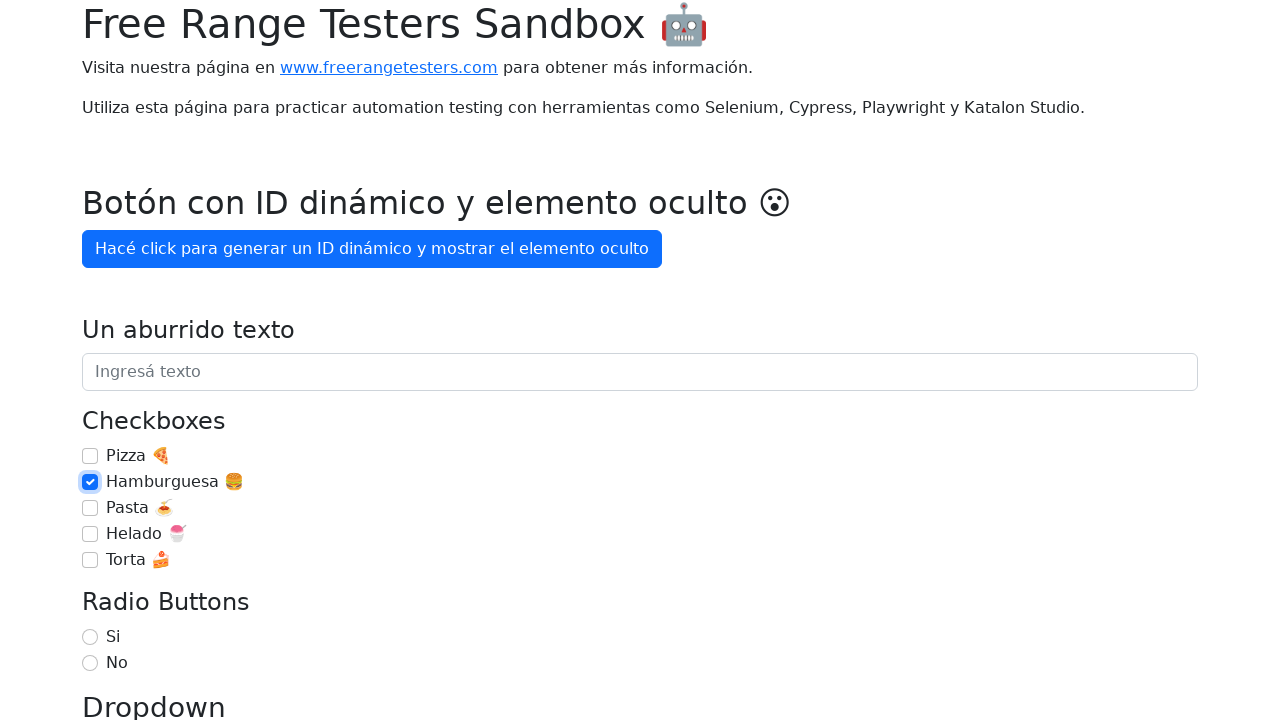

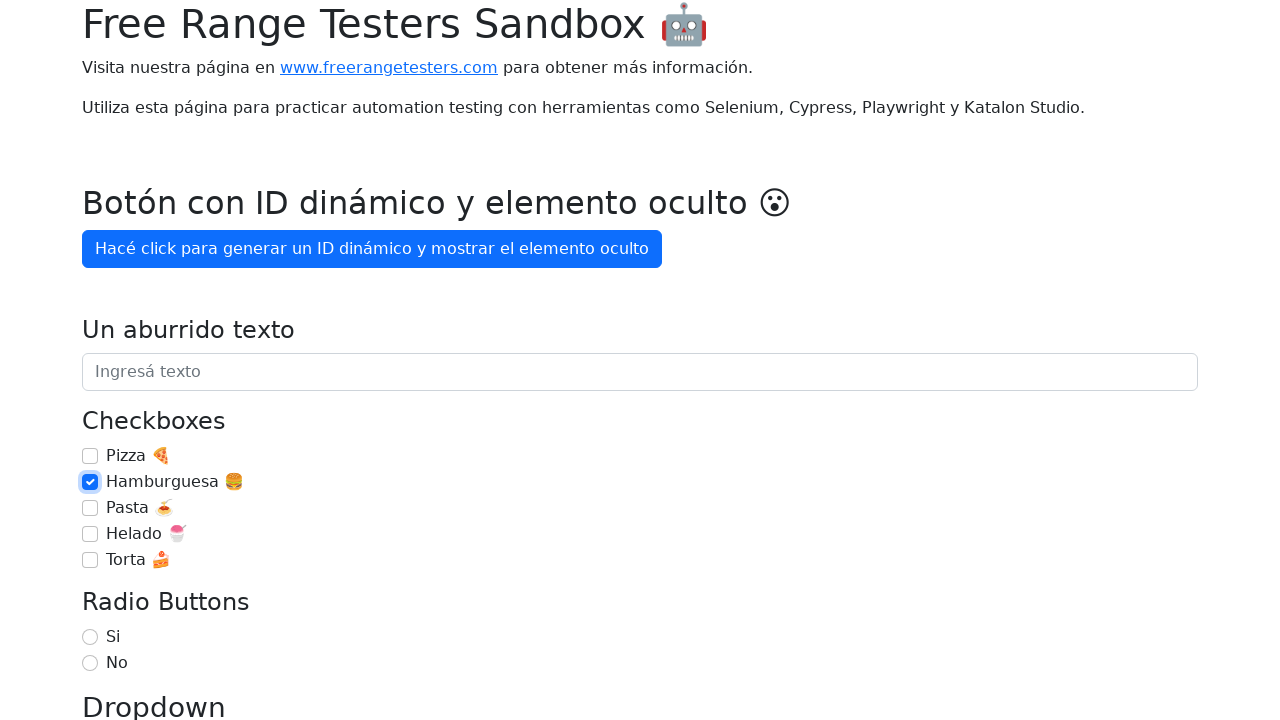